Opens the search bar, types a query, then clears the search input by clicking the clear button

Starting URL: https://webdriver.io/

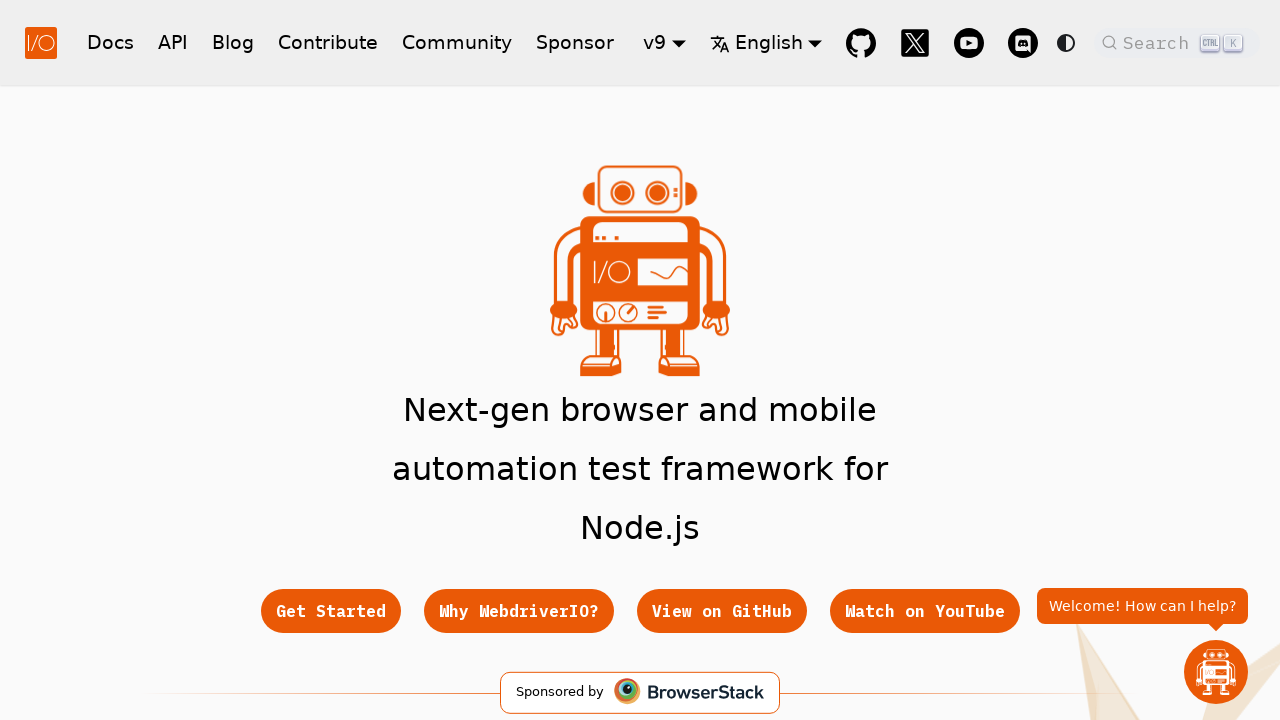

Clicked search button to open search modal at (1177, 42) on button.DocSearch-Button
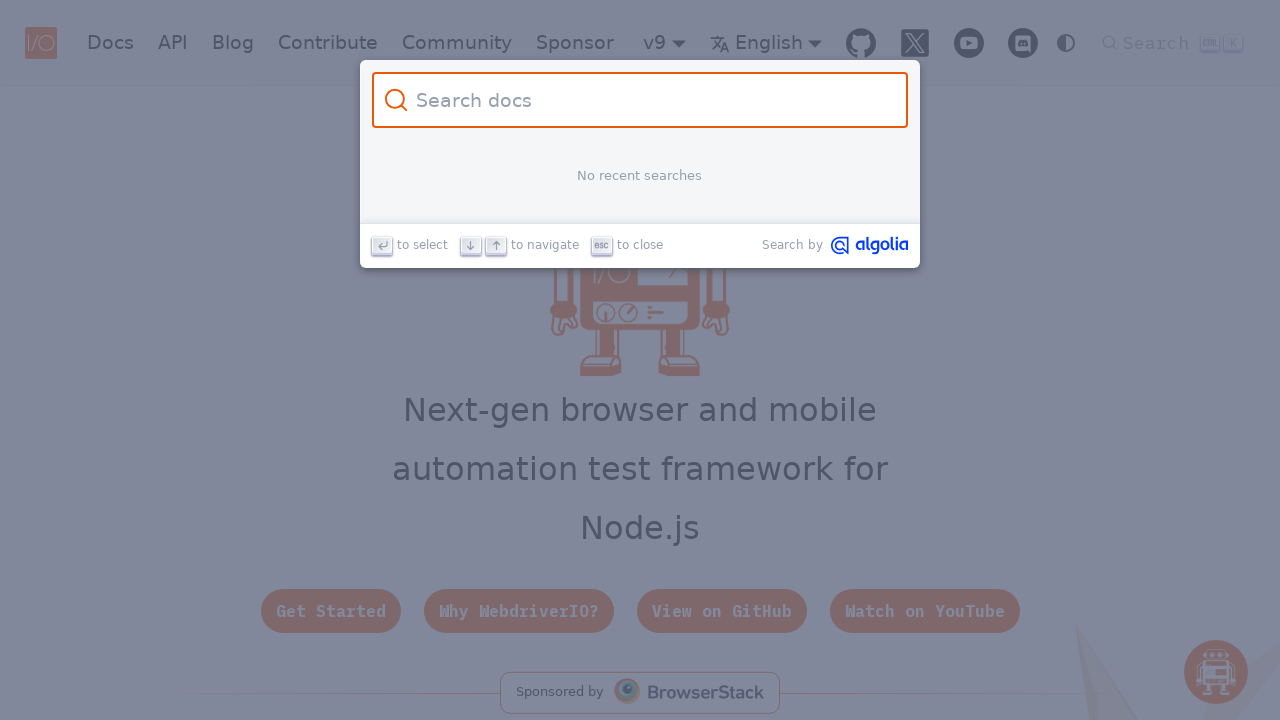

Typed 'all is done' into search input on input.DocSearch-Input
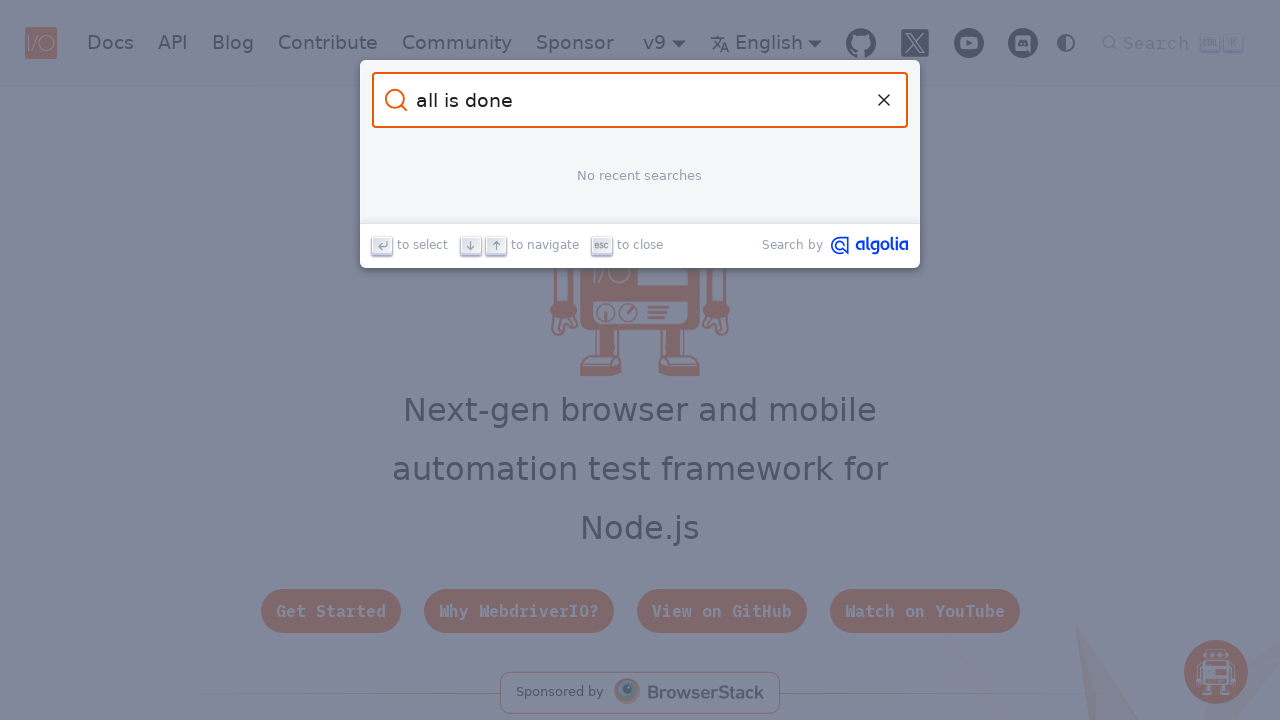

Waited for search results to appear
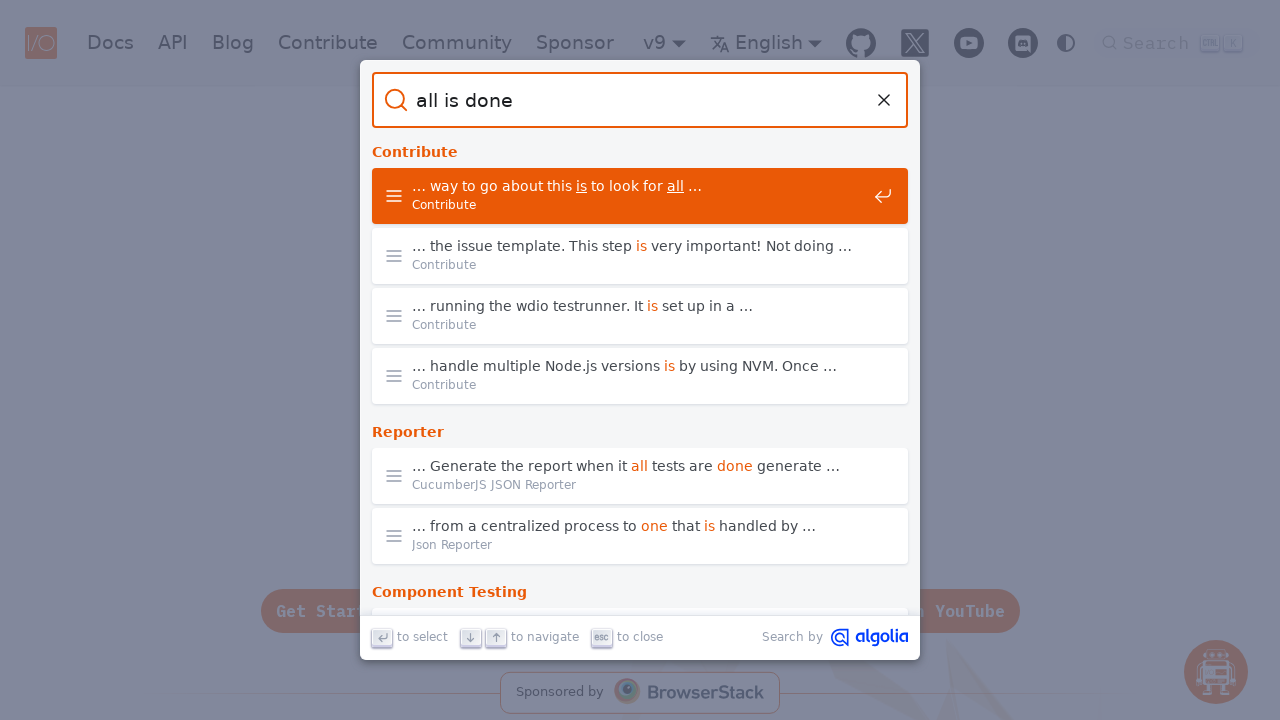

Clicked clear button to remove search query at (884, 100) on button[title="Clear the query"]
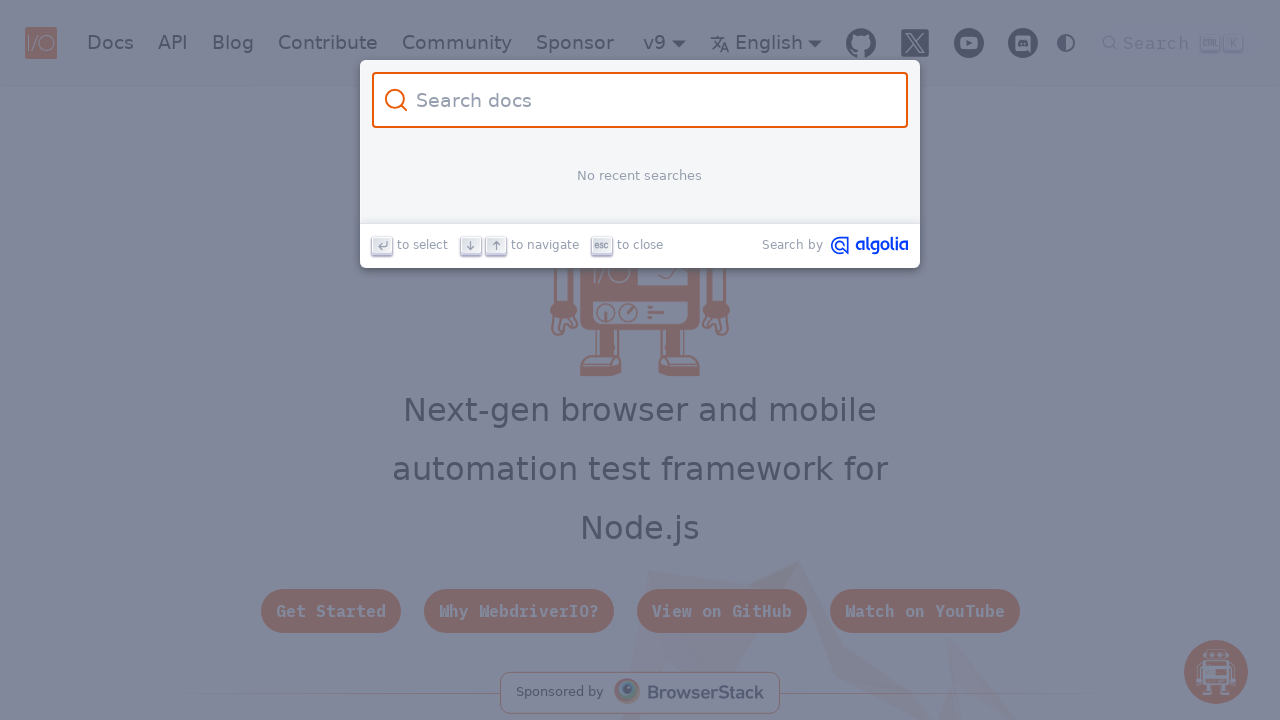

Waited for search input to be cleared
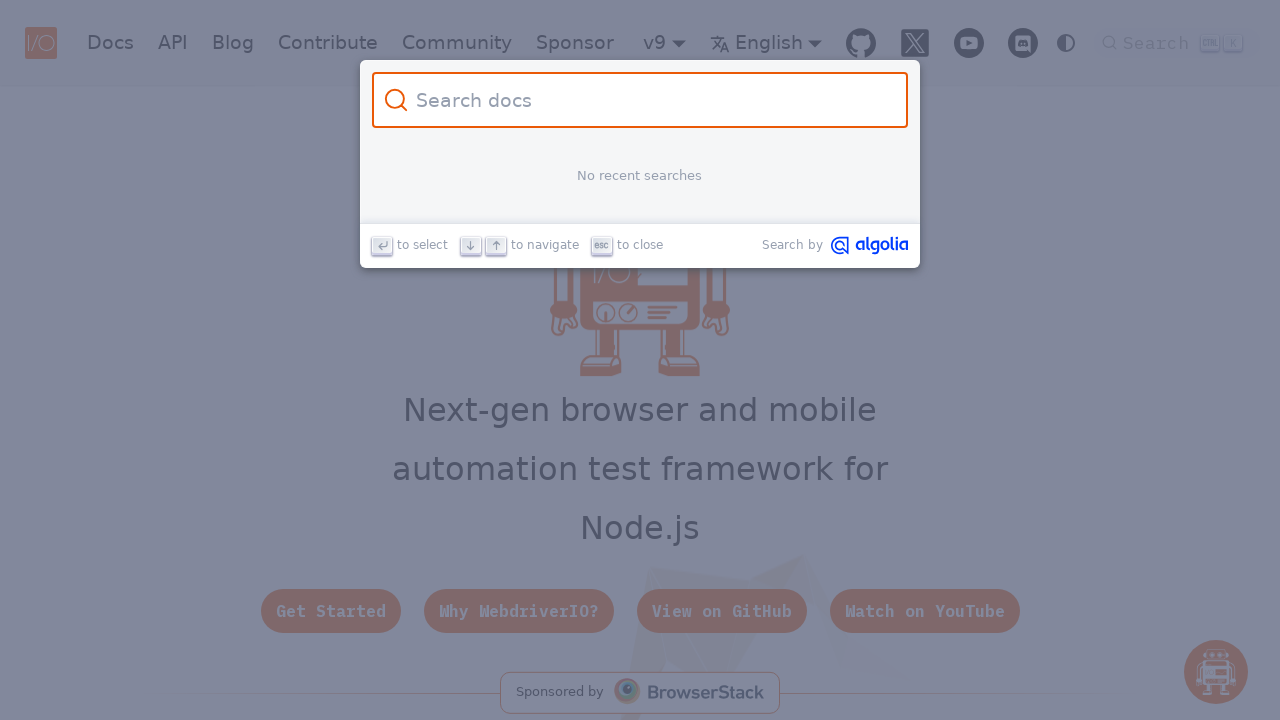

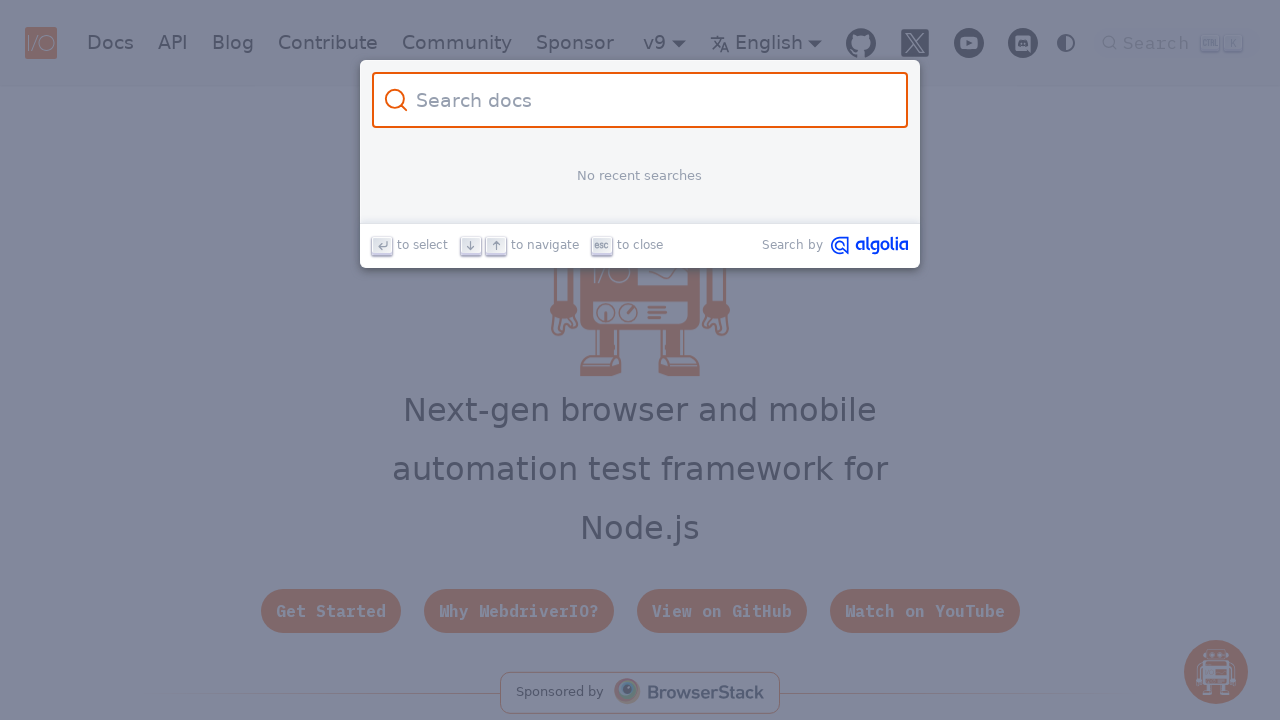